Tests keyboard navigation on the Selenium website by clicking the About link, then using Tab key to navigate through elements and pressing Enter to activate a link

Starting URL: https://www.selenium.dev/

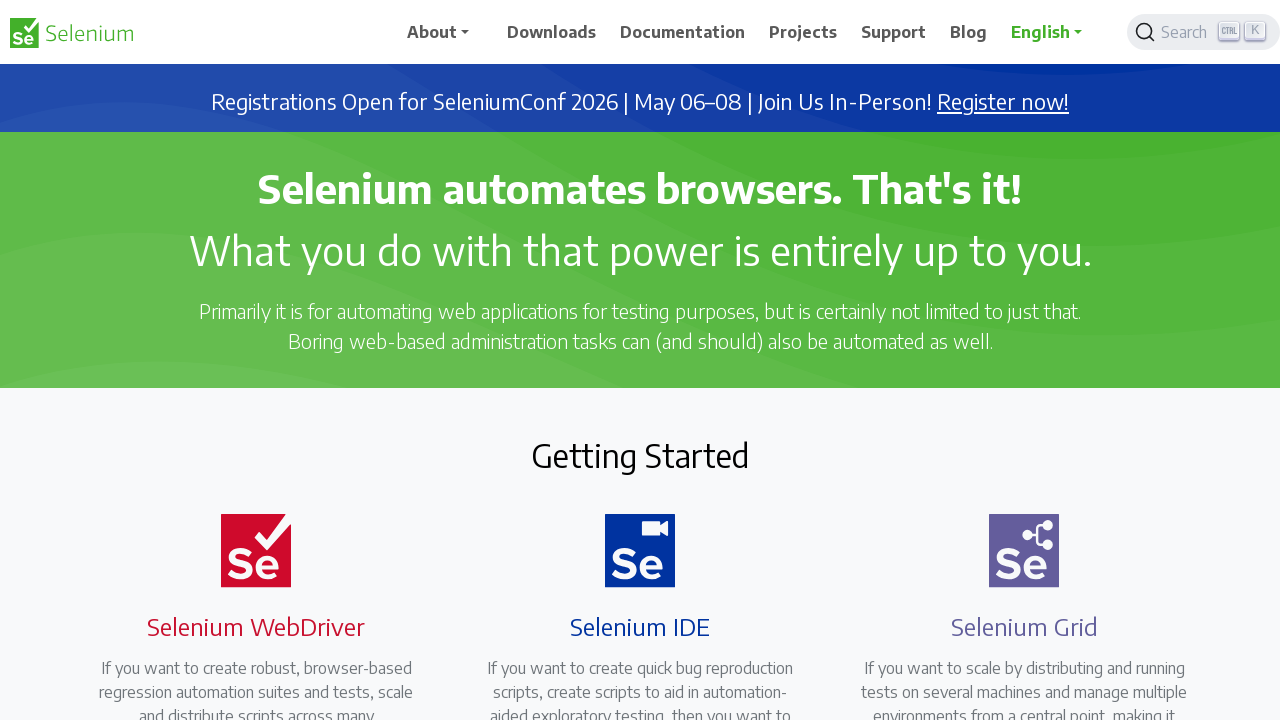

Clicked the About link on Selenium website at (445, 32) on text=About
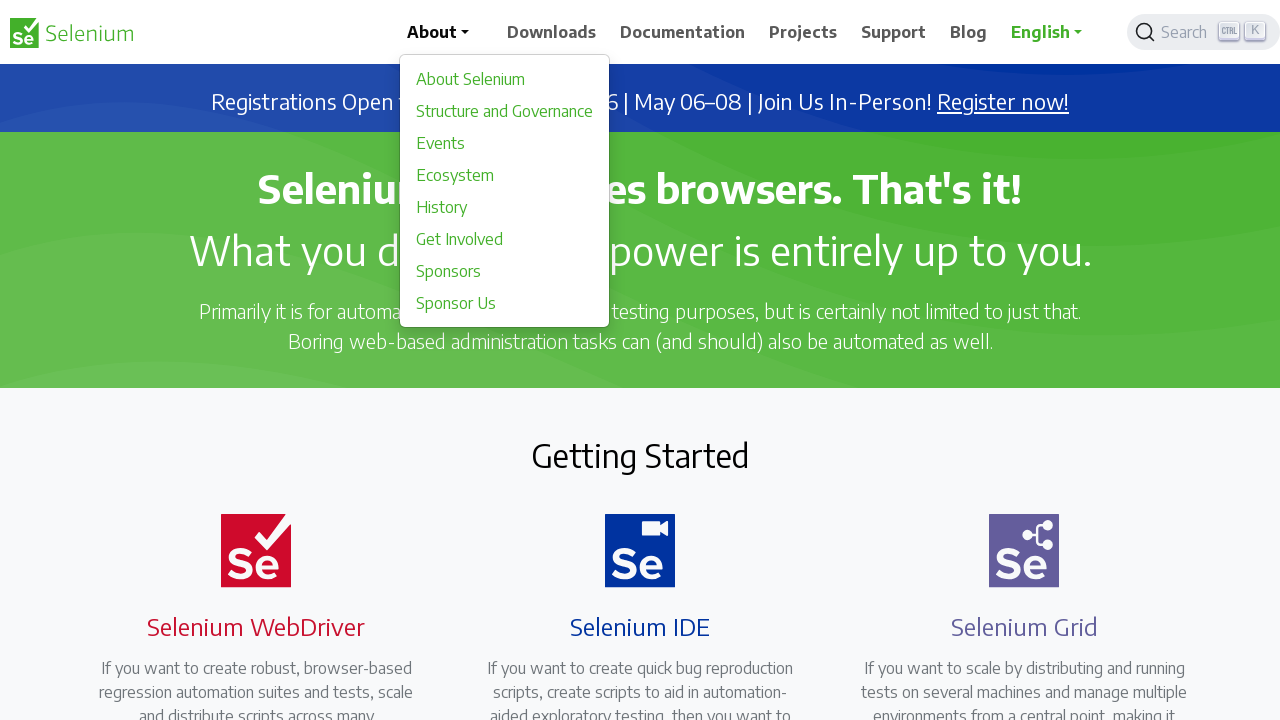

About page DOM content loaded
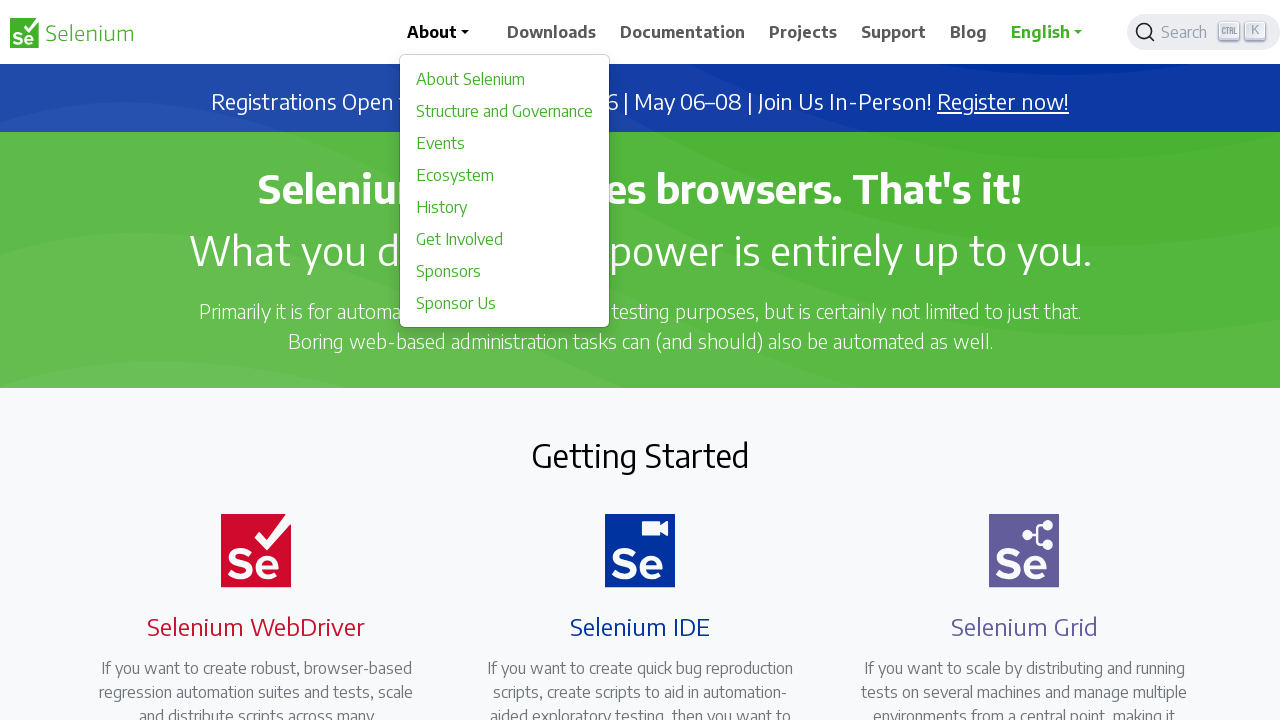

Pressed Tab key to navigate to first focusable element
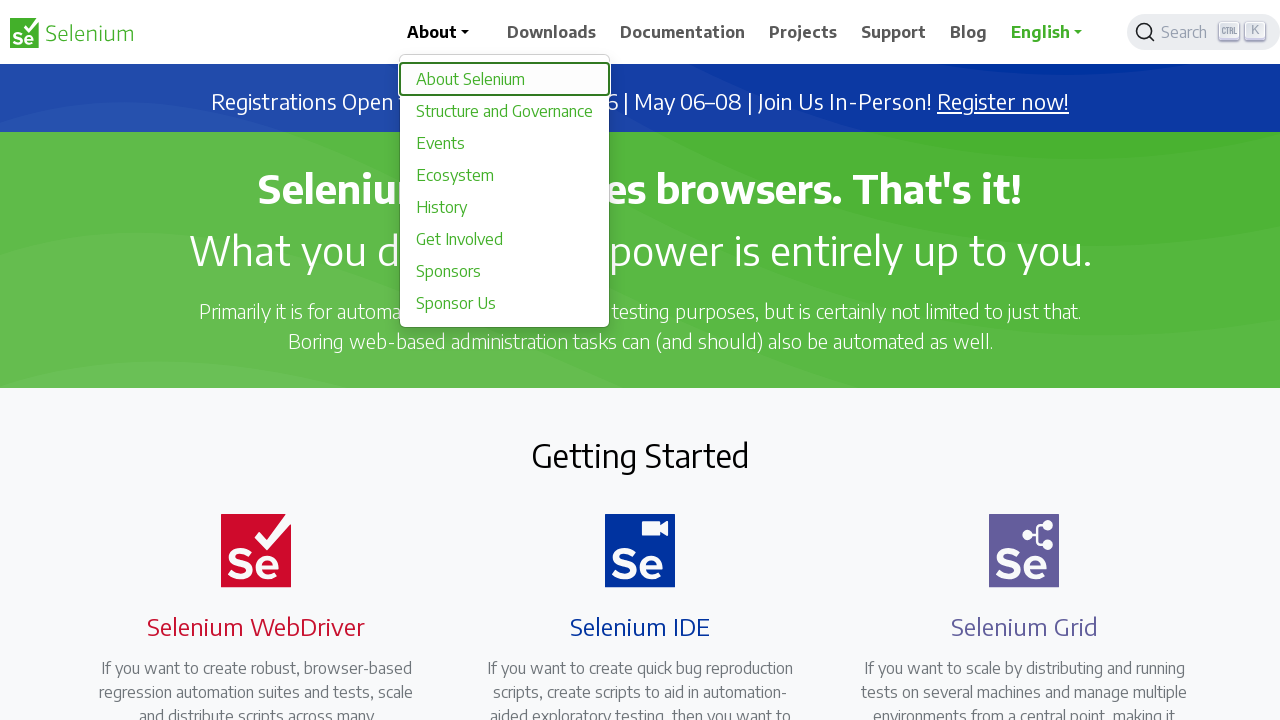

Pressed Tab key to navigate to second focusable element
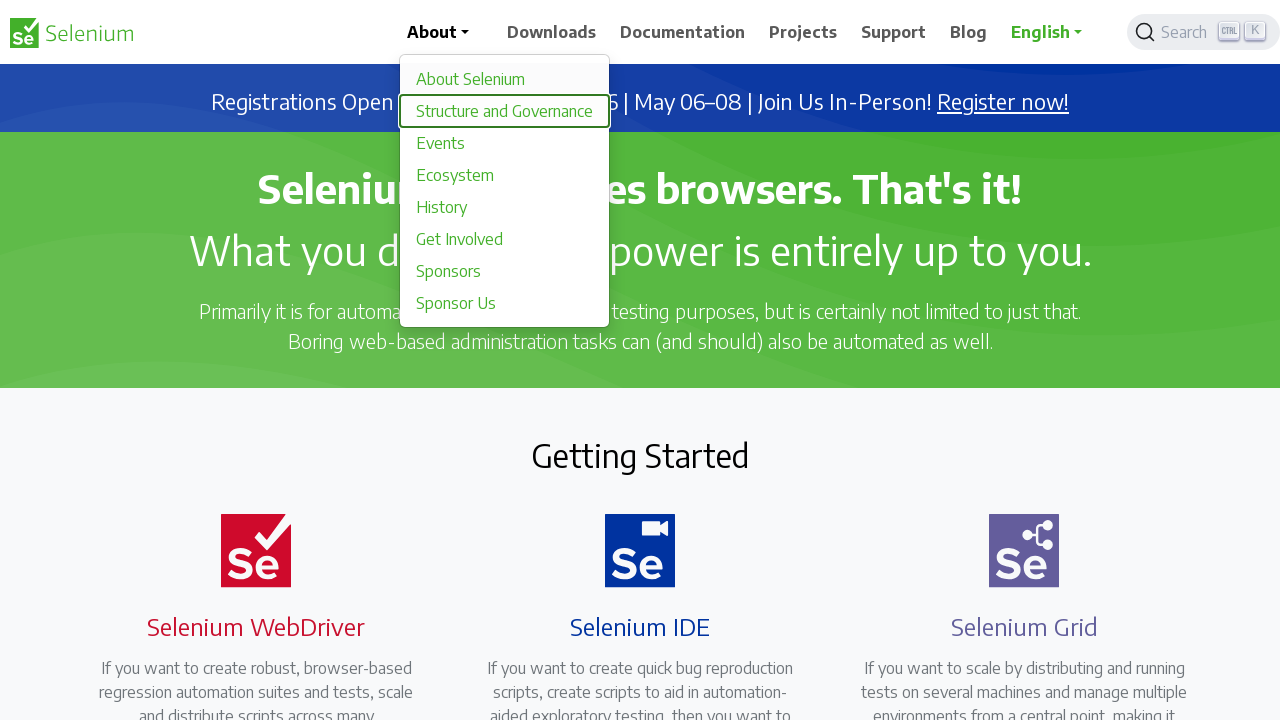

Pressed Tab key to navigate to third focusable element
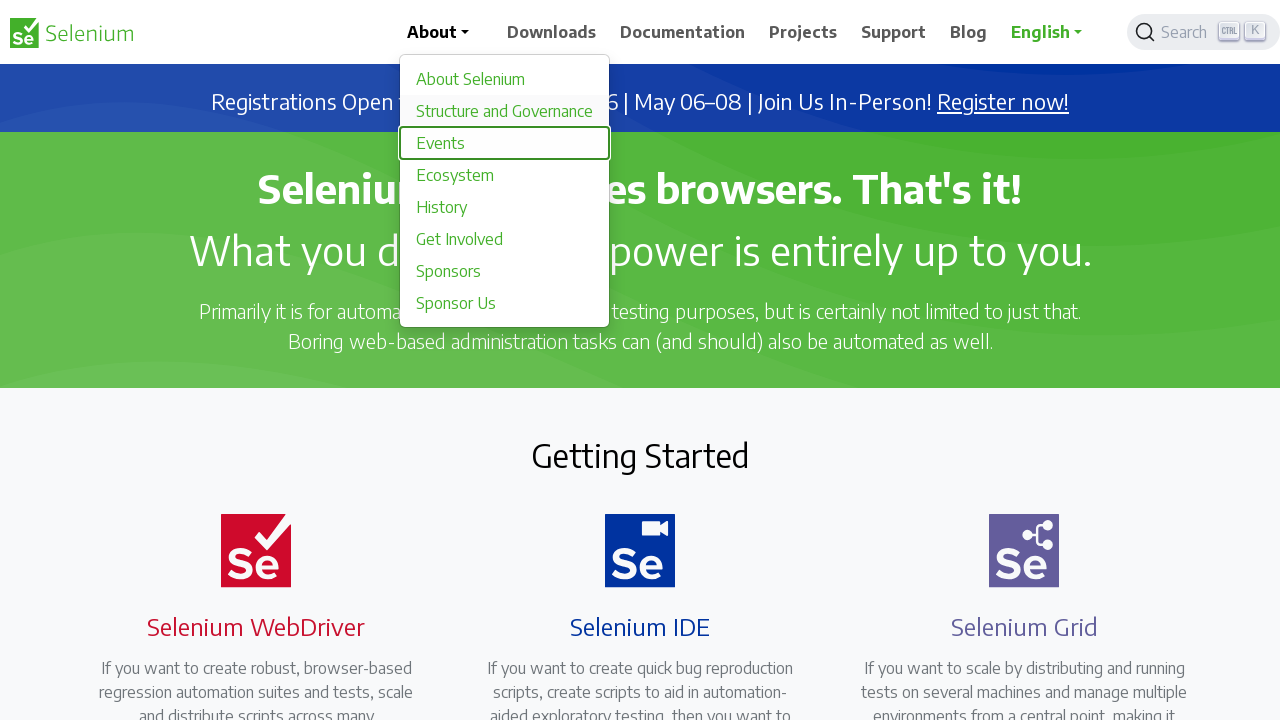

Pressed Enter key to activate the focused link
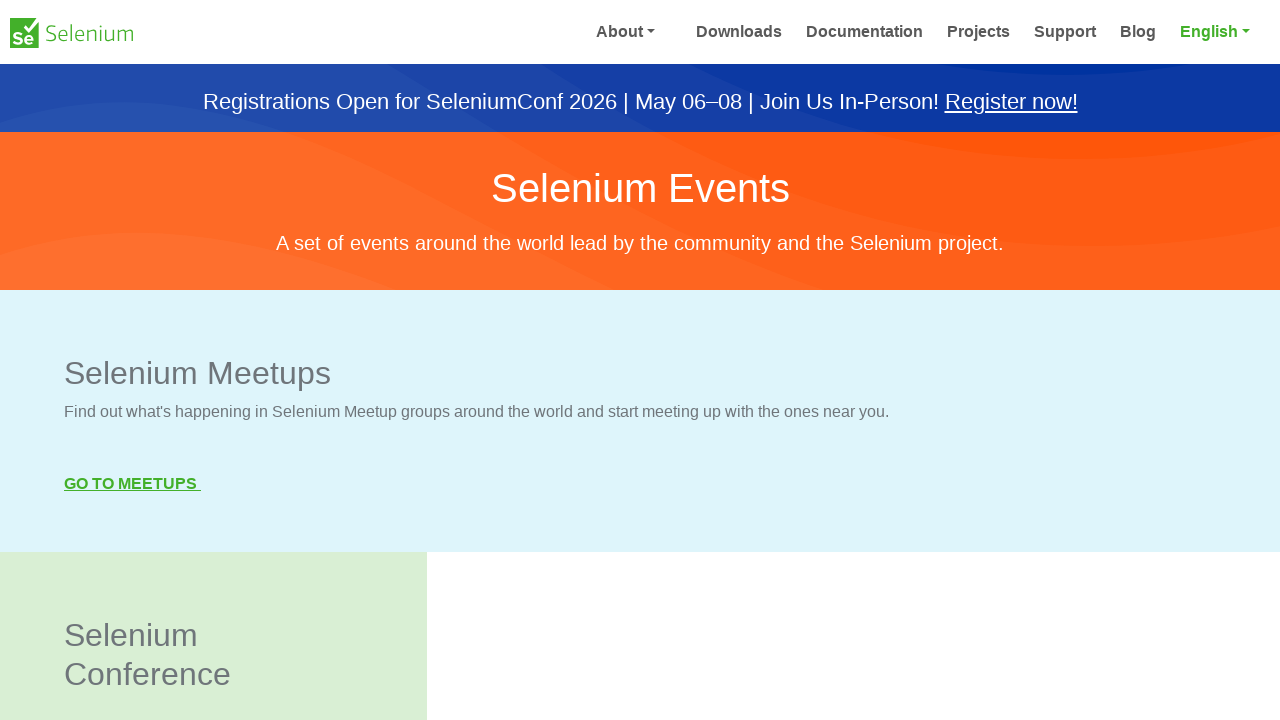

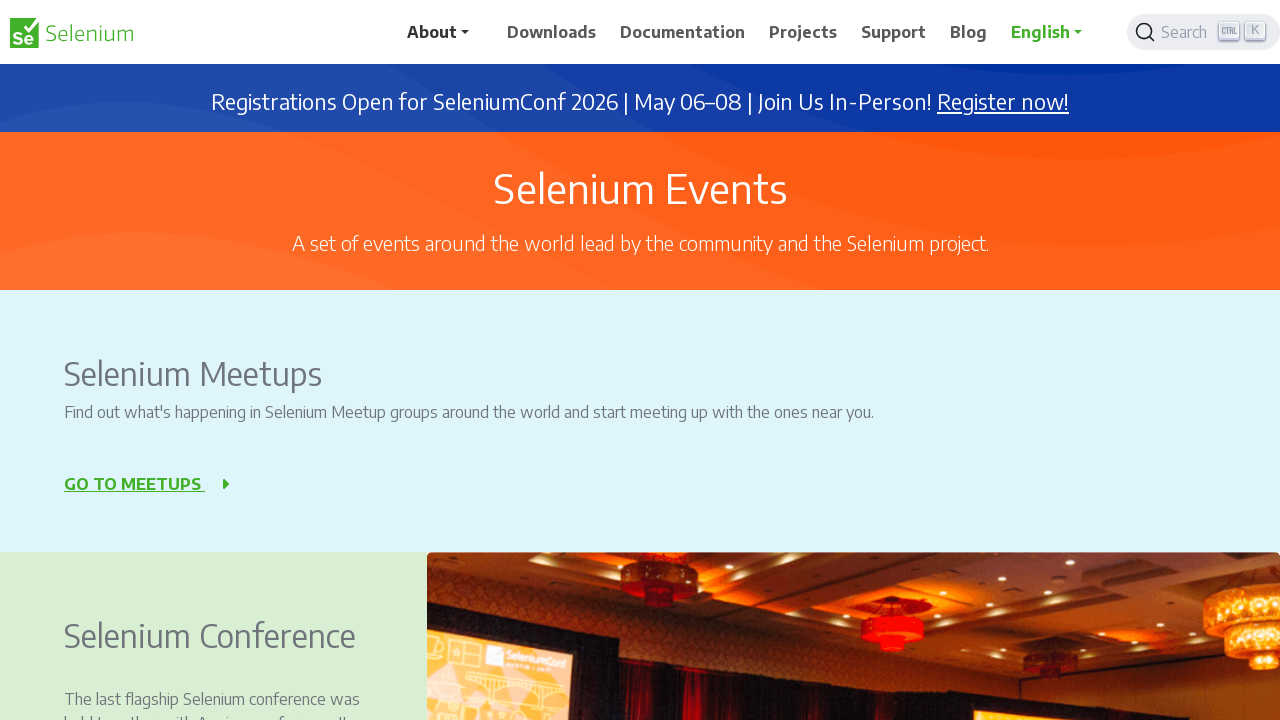